Tests JavaScript prompt box functionality by clicking a button to trigger a prompt alert, entering text into the prompt, accepting it, and verifying the output text is displayed.

Starting URL: https://www.hyrtutorials.com/p/alertsdemo.html

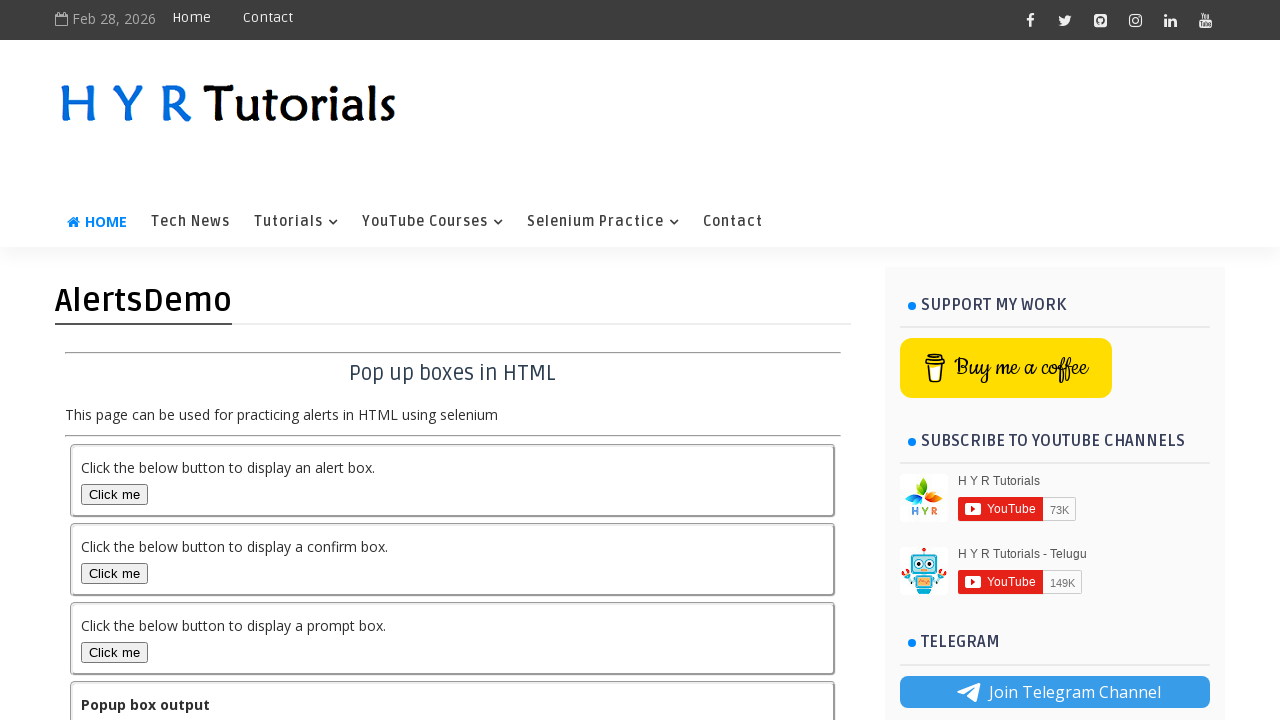

Navigated to alerts demo page
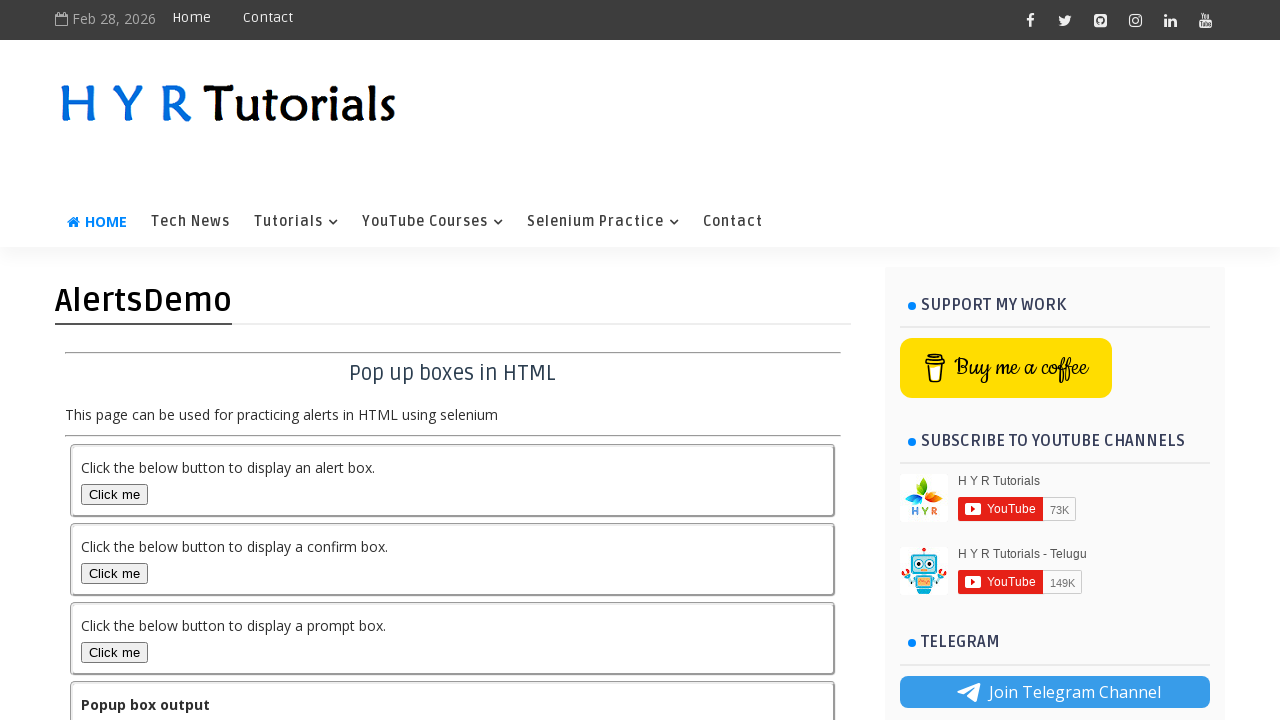

Set up dialog handler to accept prompt with text 'kiran'
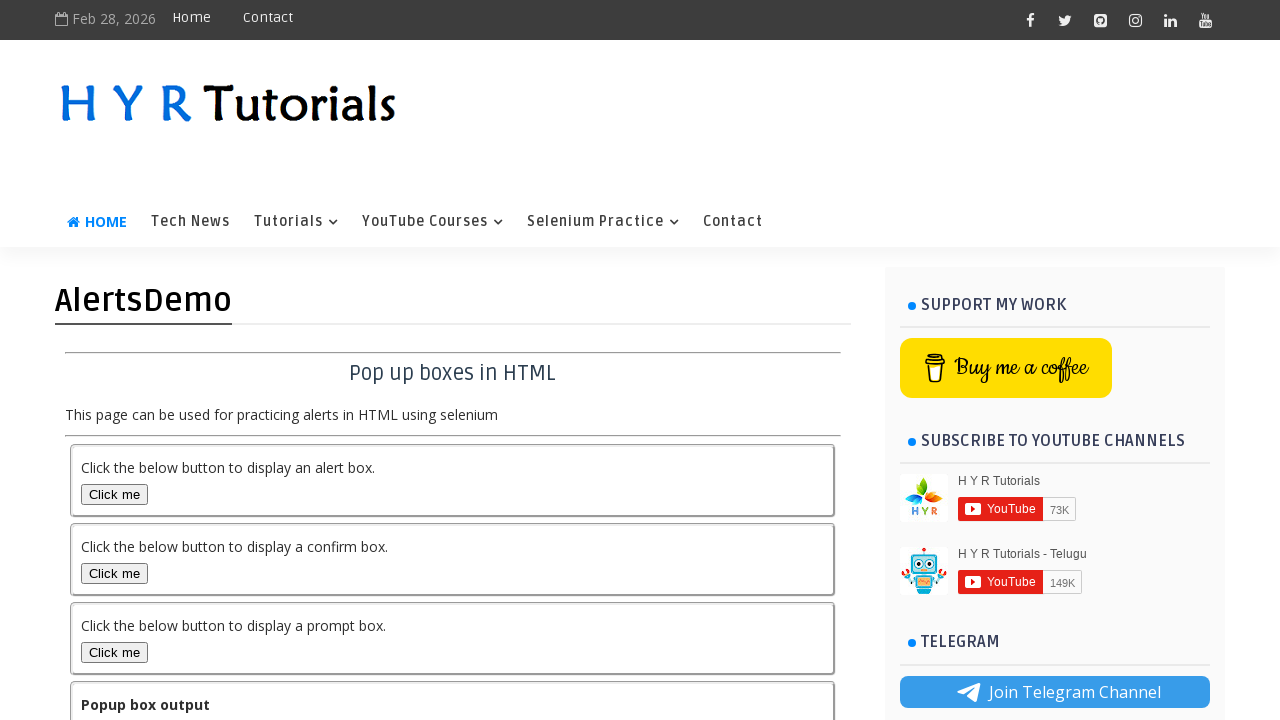

Clicked prompt box button to trigger alert at (114, 652) on #promptBox
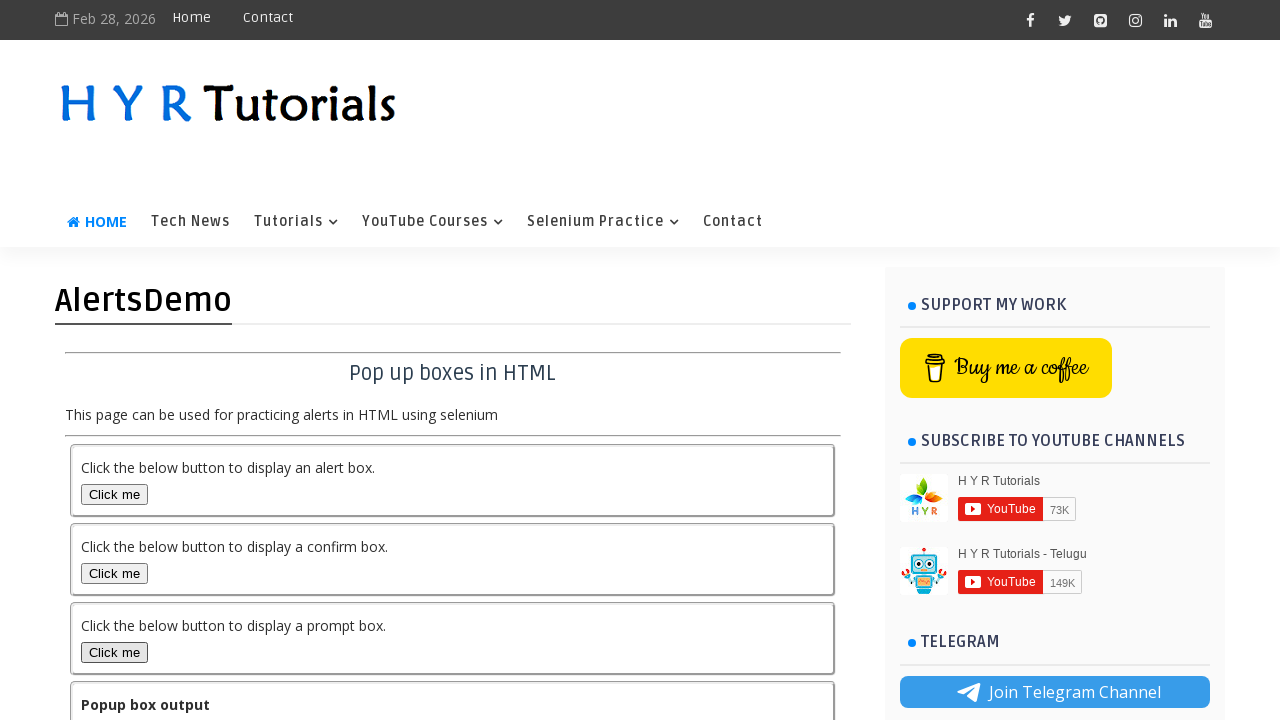

Output element displayed after prompt acceptance
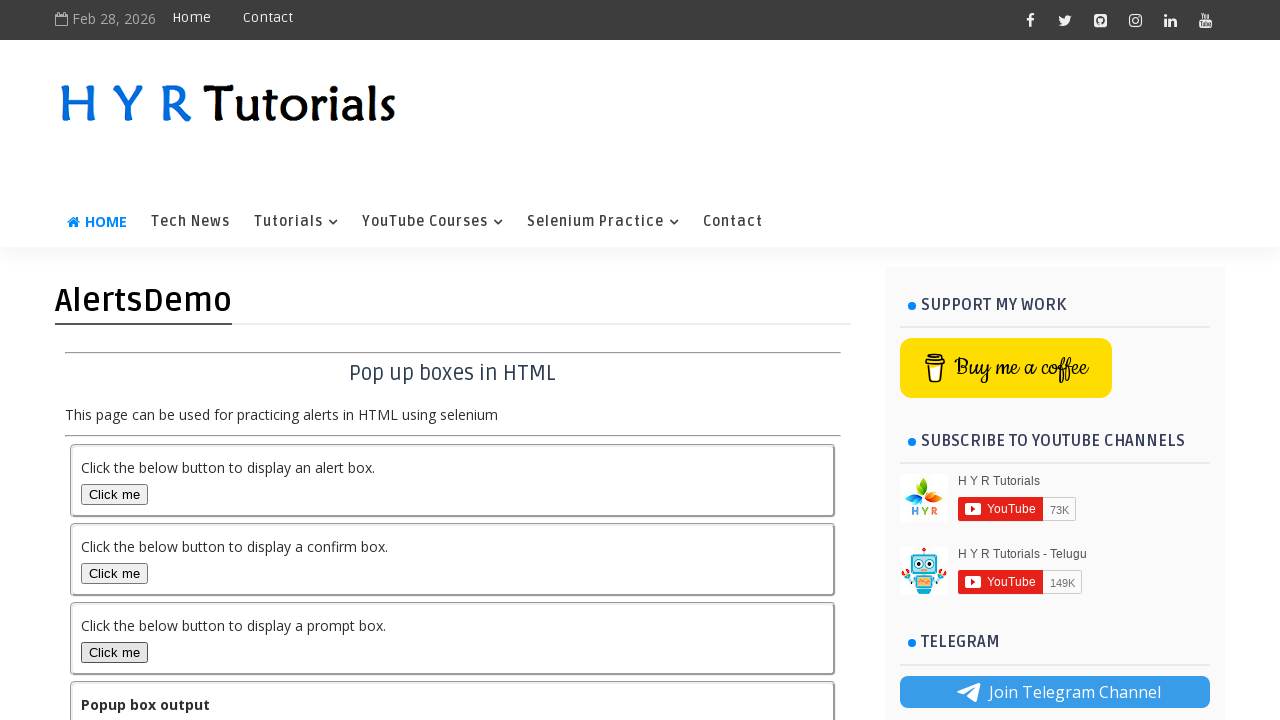

Verified output text contains prompt response: You entered text kiran in propmt popup
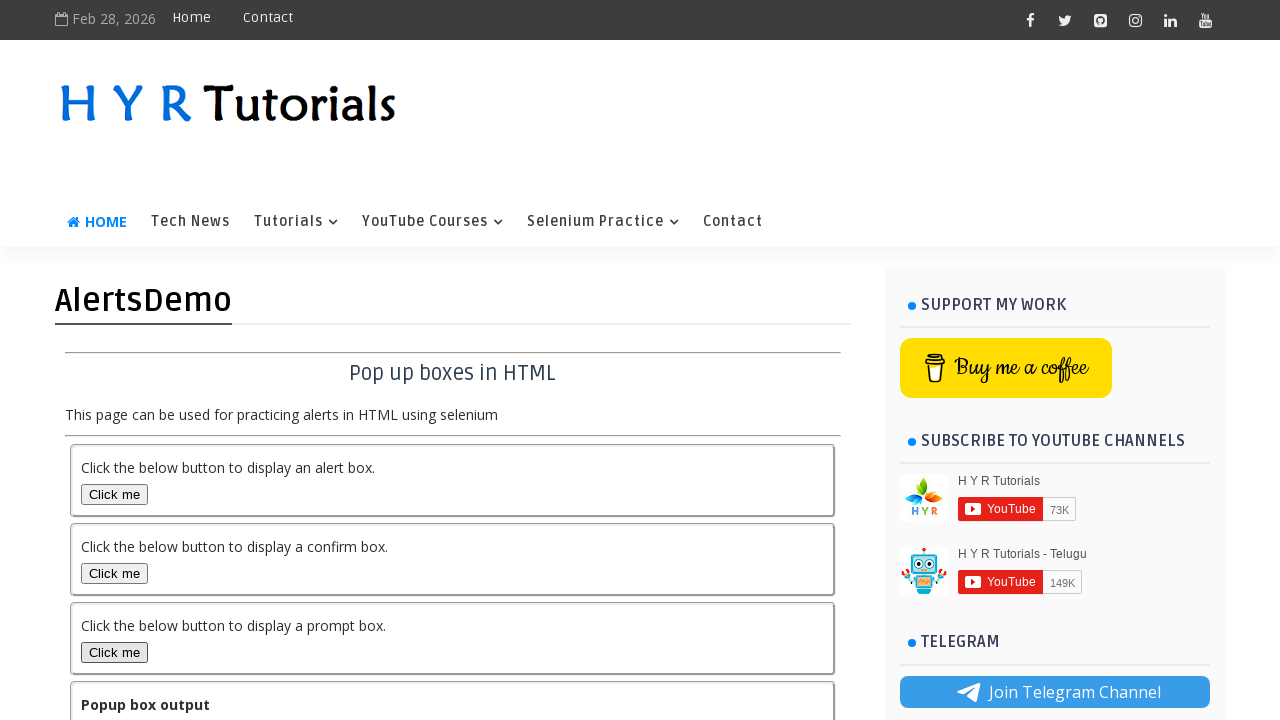

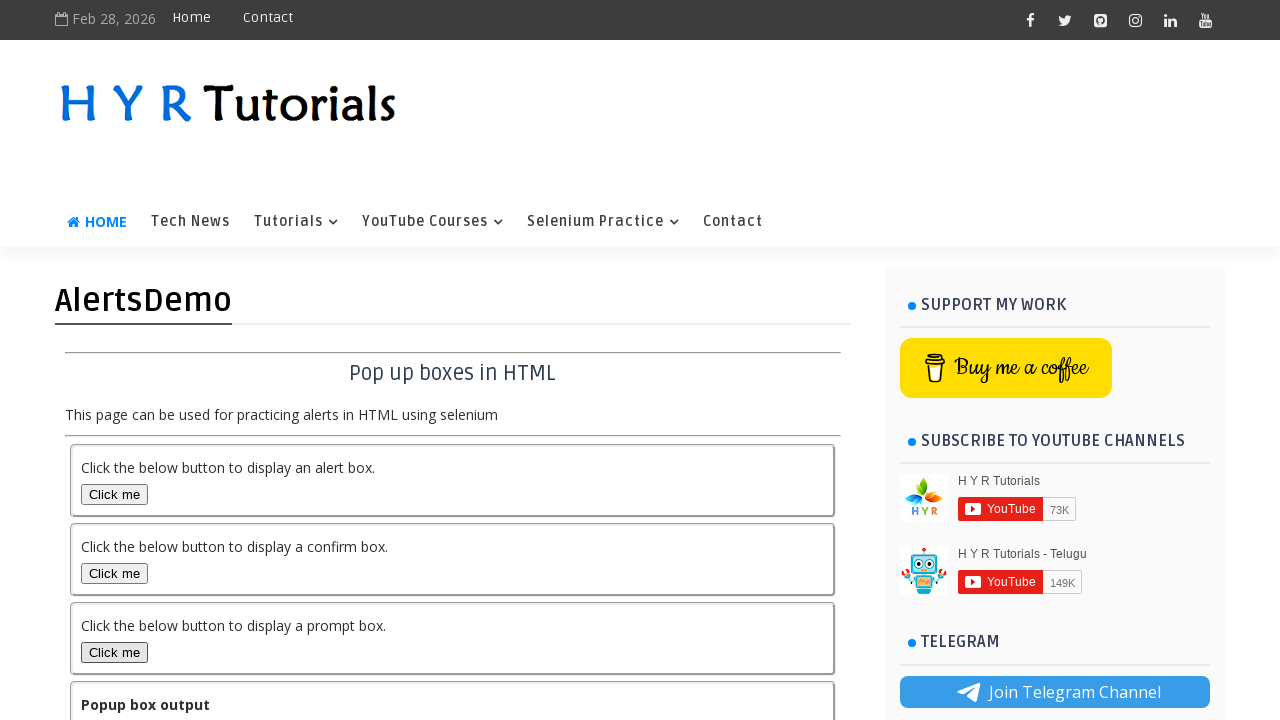